Tests form validation when submitting with only origin and destination locations filled, expecting required fields error

Starting URL: https://travel-advisor-self.vercel.app/

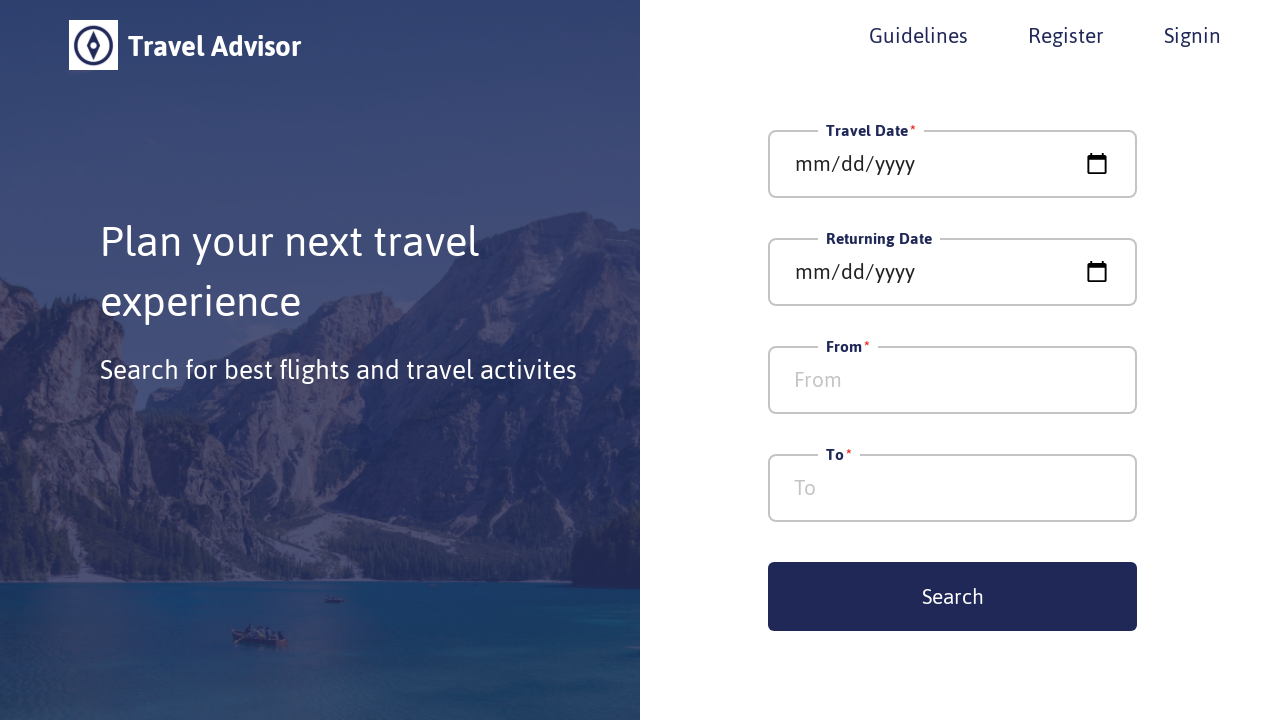

Waited 3 seconds for page to load
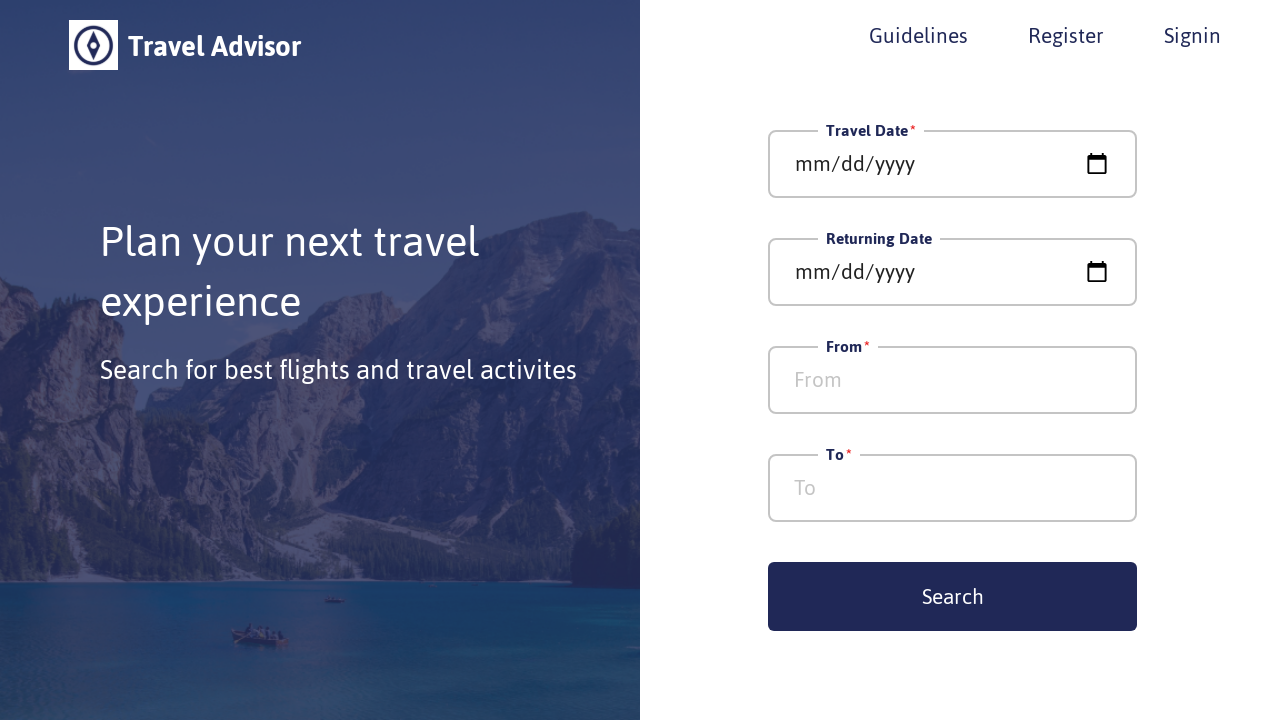

Filled origin airport field with 'YUL' on xpath=//*[@id='__next']/div/div/div/div[3]/div/div[3]/input
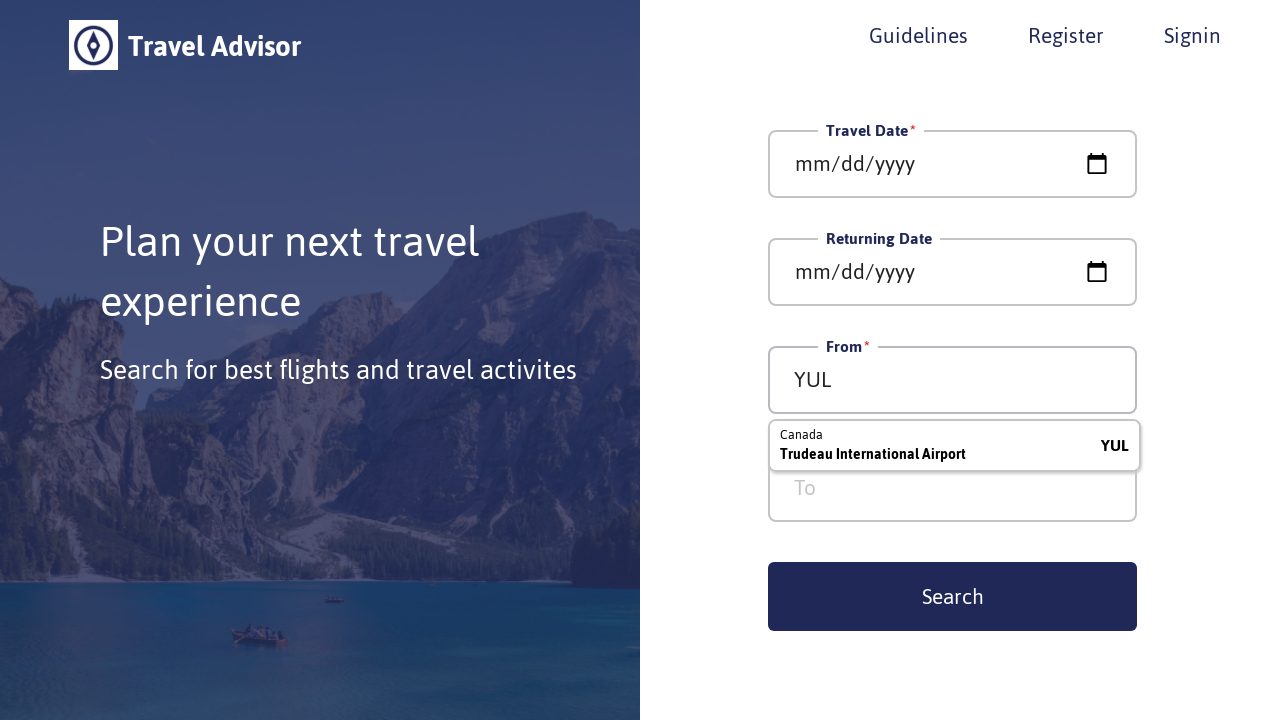

Filled destination airport field with 'AMD' on xpath=//*[@id='__next']/div/div/div/div[3]/div/div[4]/input
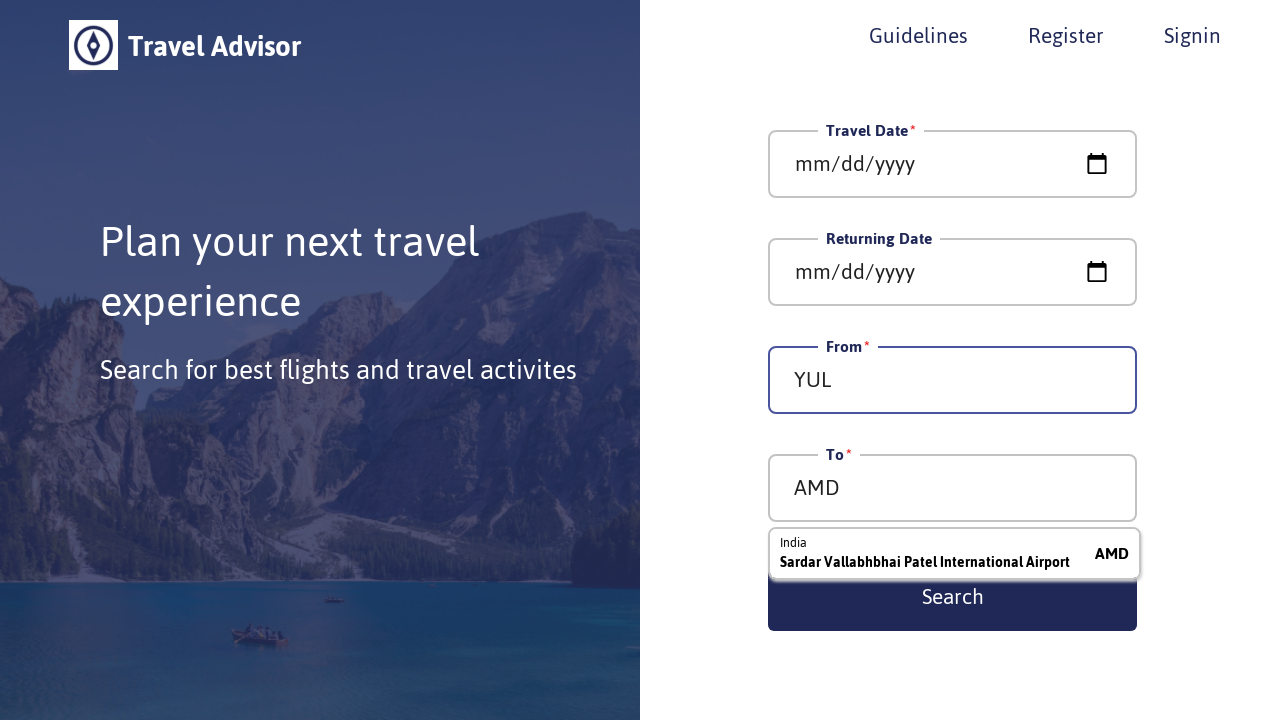

Clicked submit button to submit form with only origin and destination at (952, 596) on xpath=//*[@id='__next']/div/div/div/div[3]/div/button
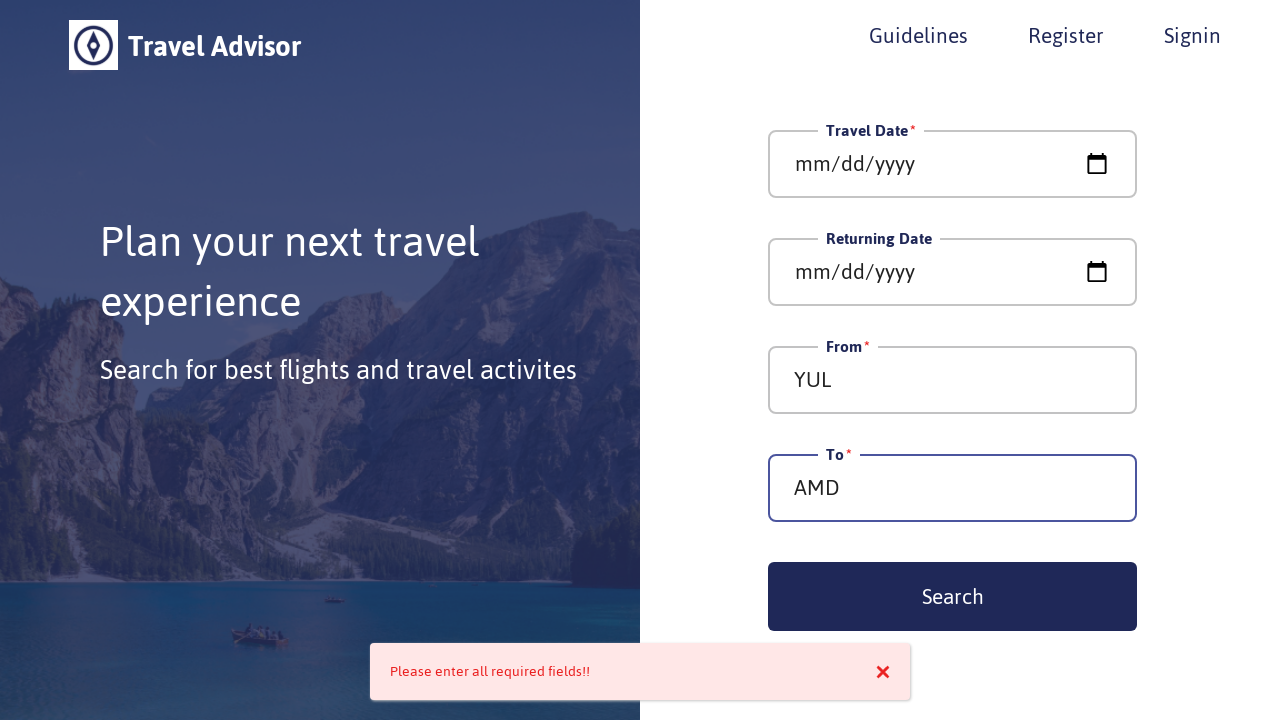

Required fields error message appeared
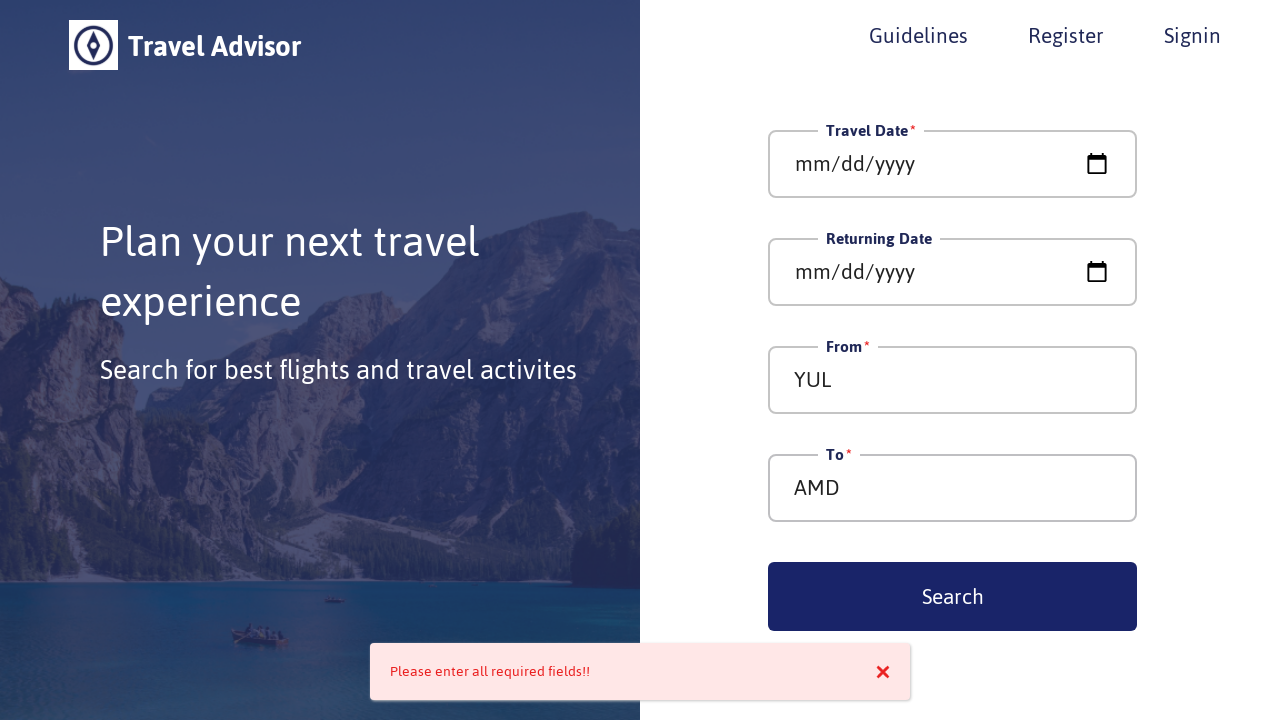

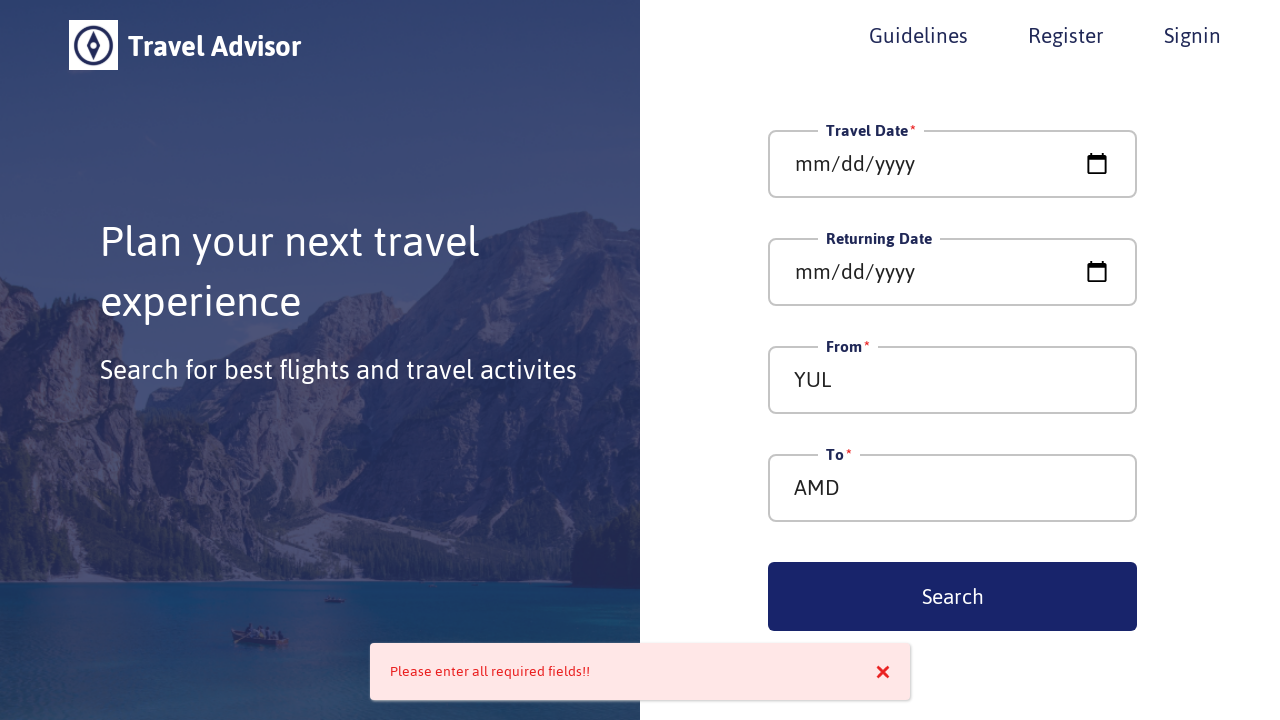